Solves a simple math problem by reading two numbers from the page, calculating their sum, and selecting the result from a dropdown menu

Starting URL: http://suninjuly.github.io/selects1.html

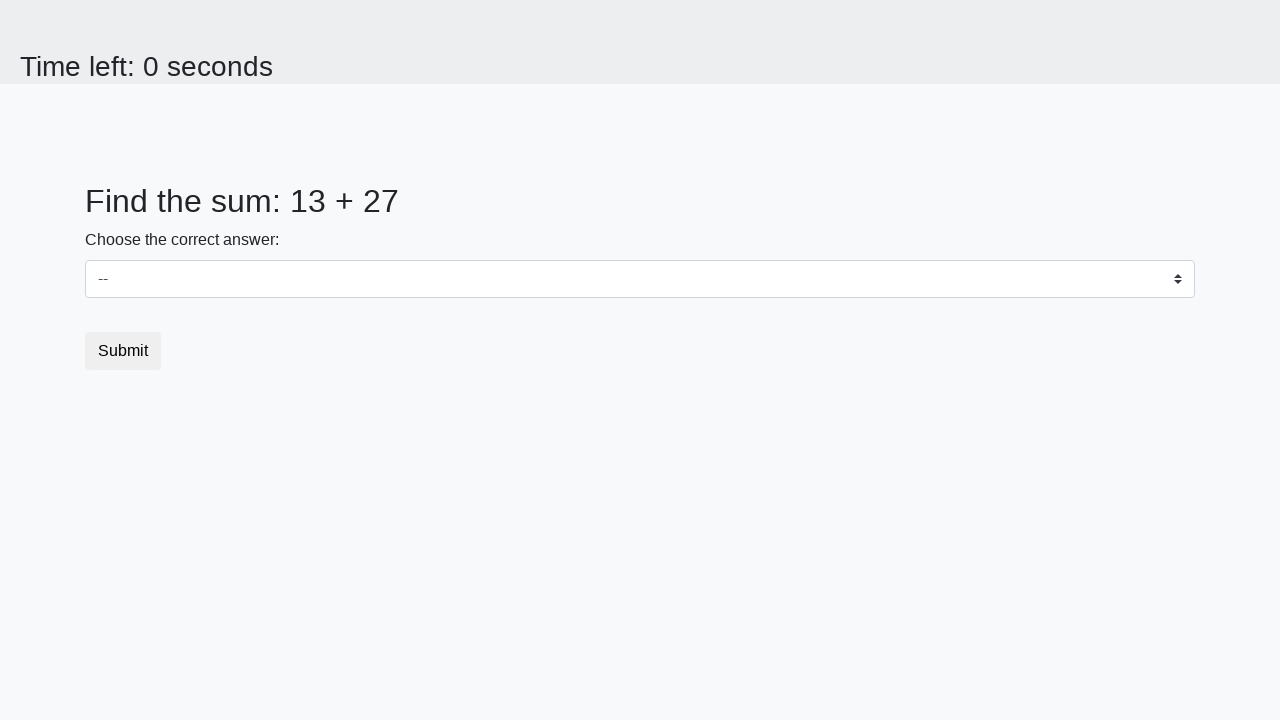

Read first number from #num1 element
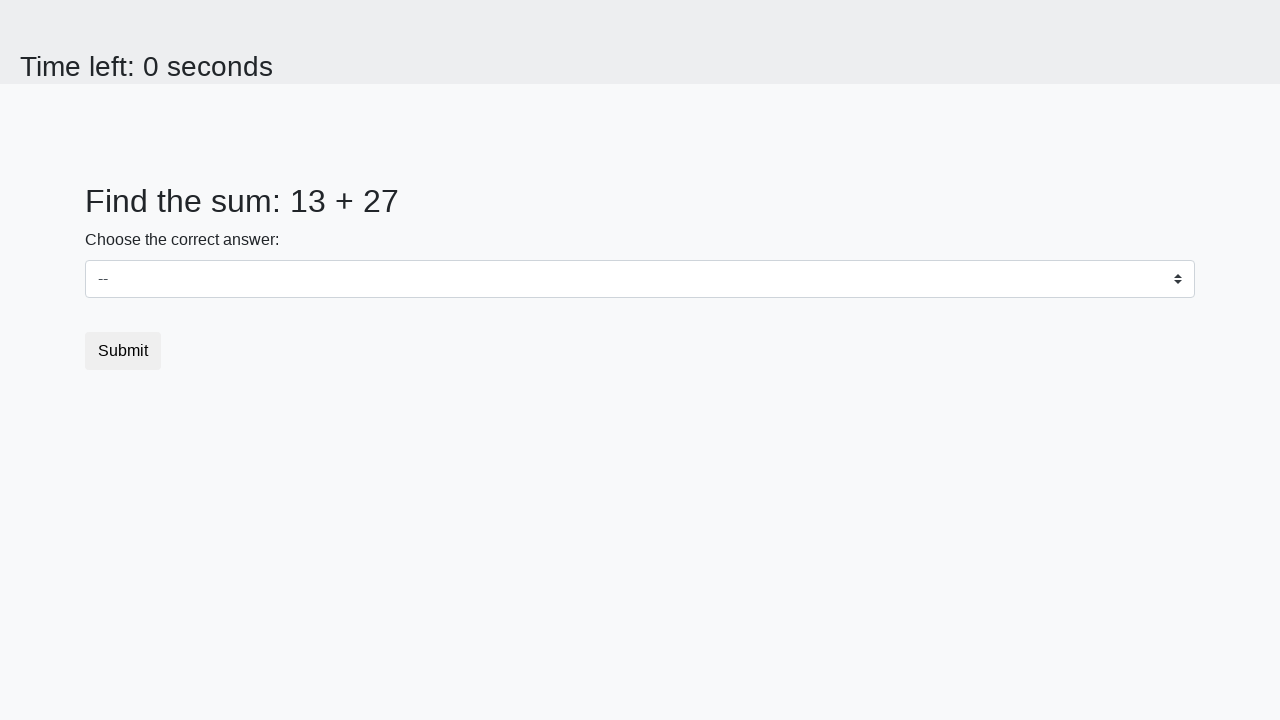

Read second number from #num2 element
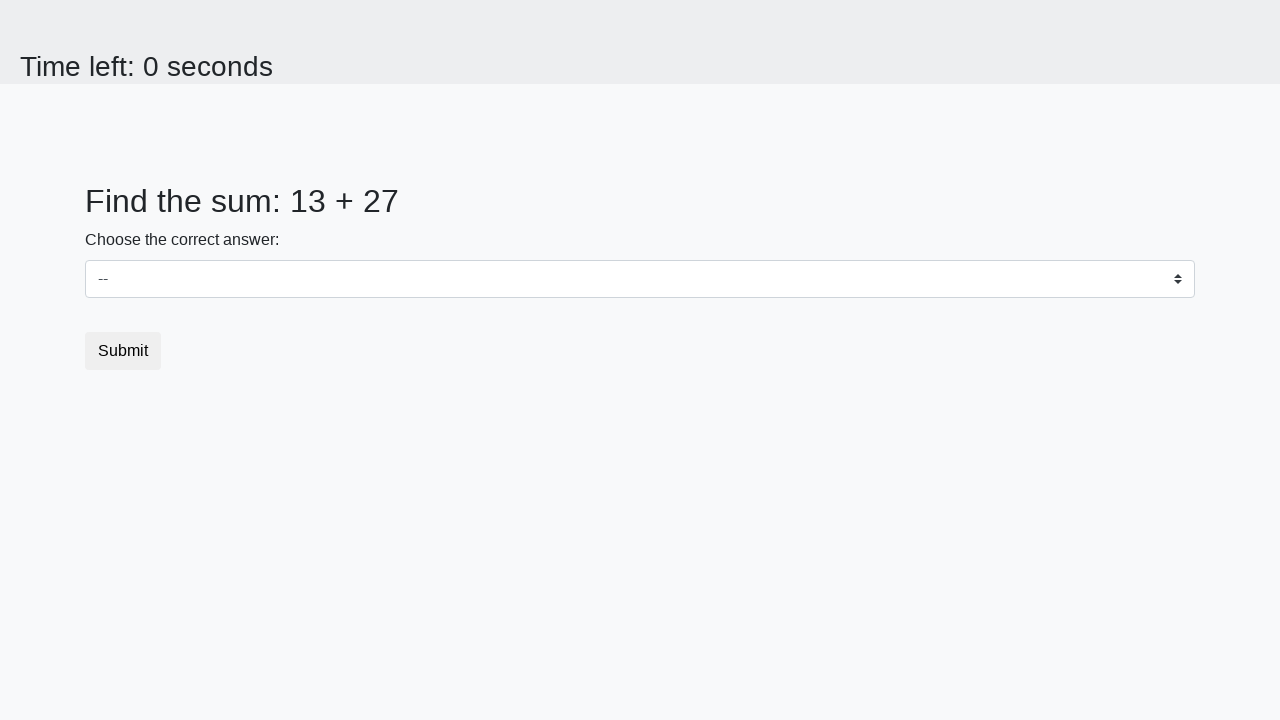

Calculated sum: 13 + 27 = 40
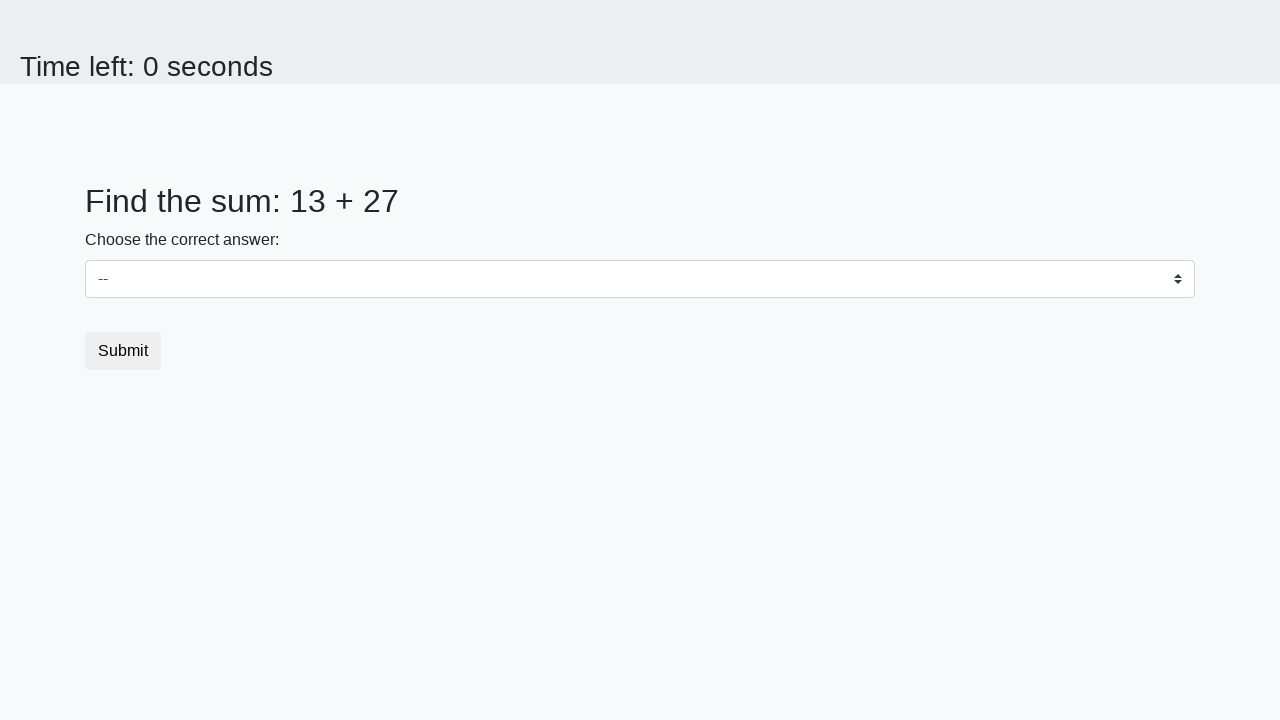

Selected '40' from dropdown menu on #dropdown
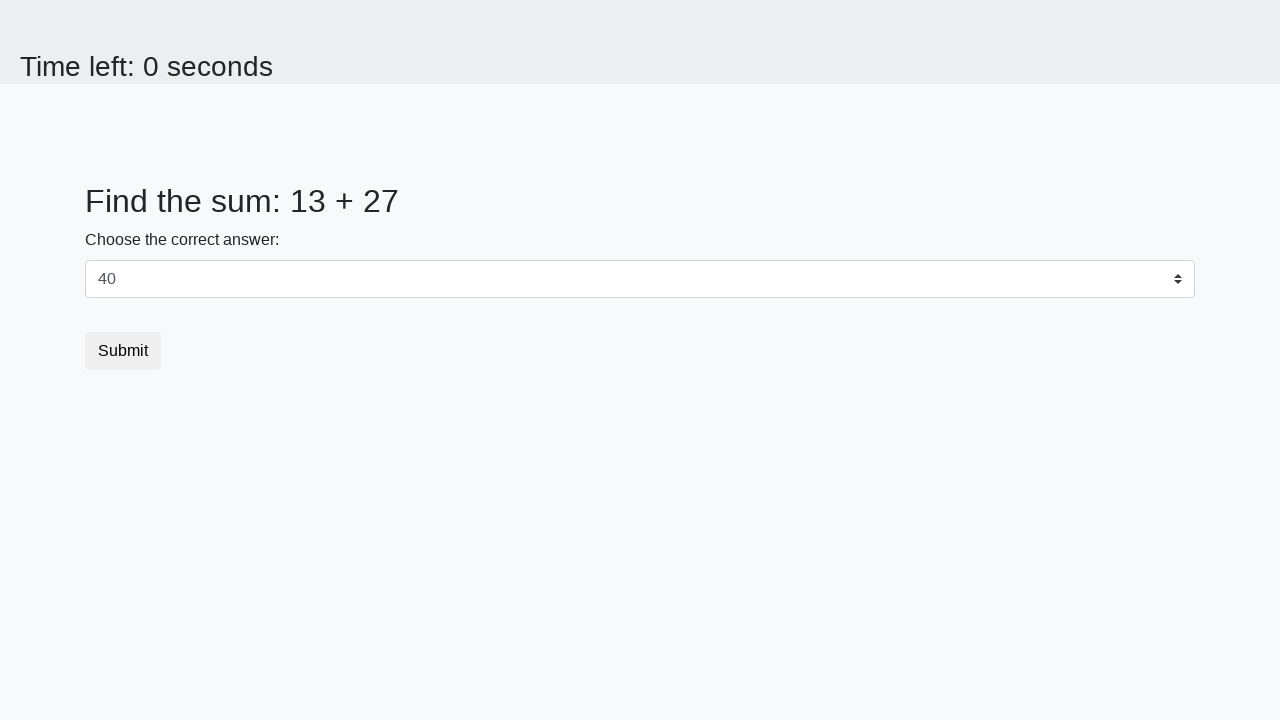

Clicked submit button at (123, 351) on button.btn
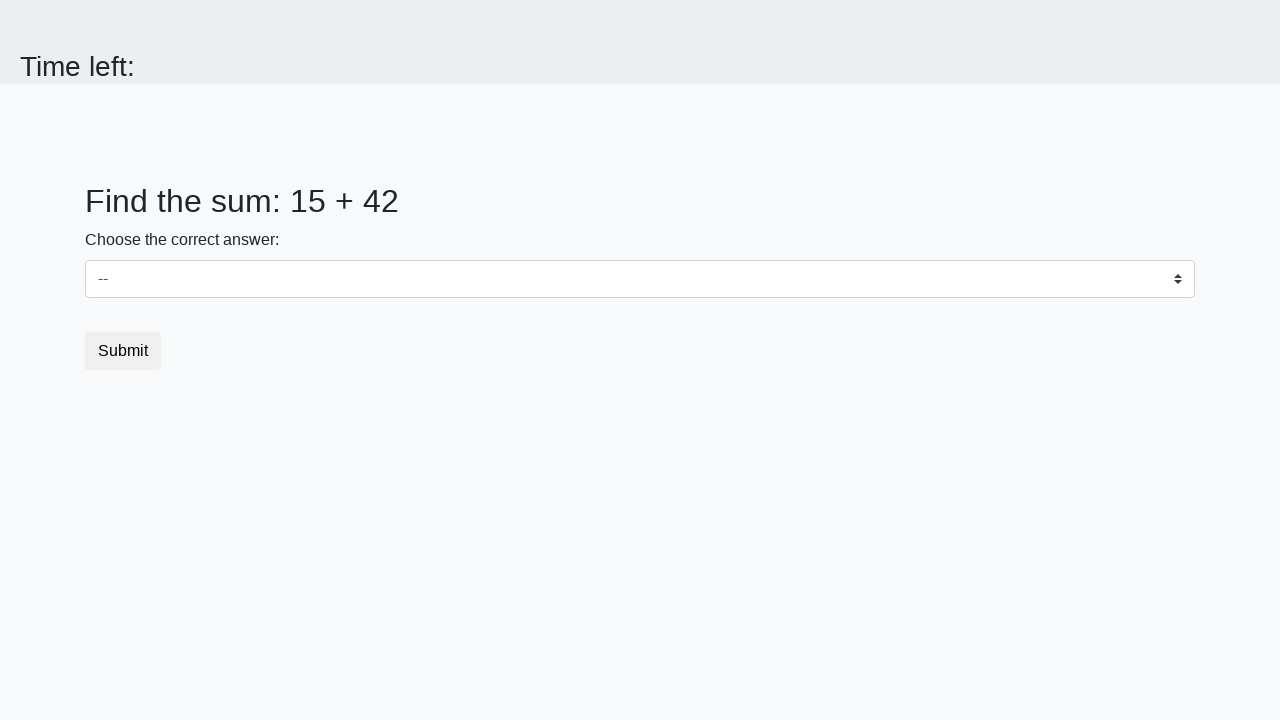

Waited for result page to load
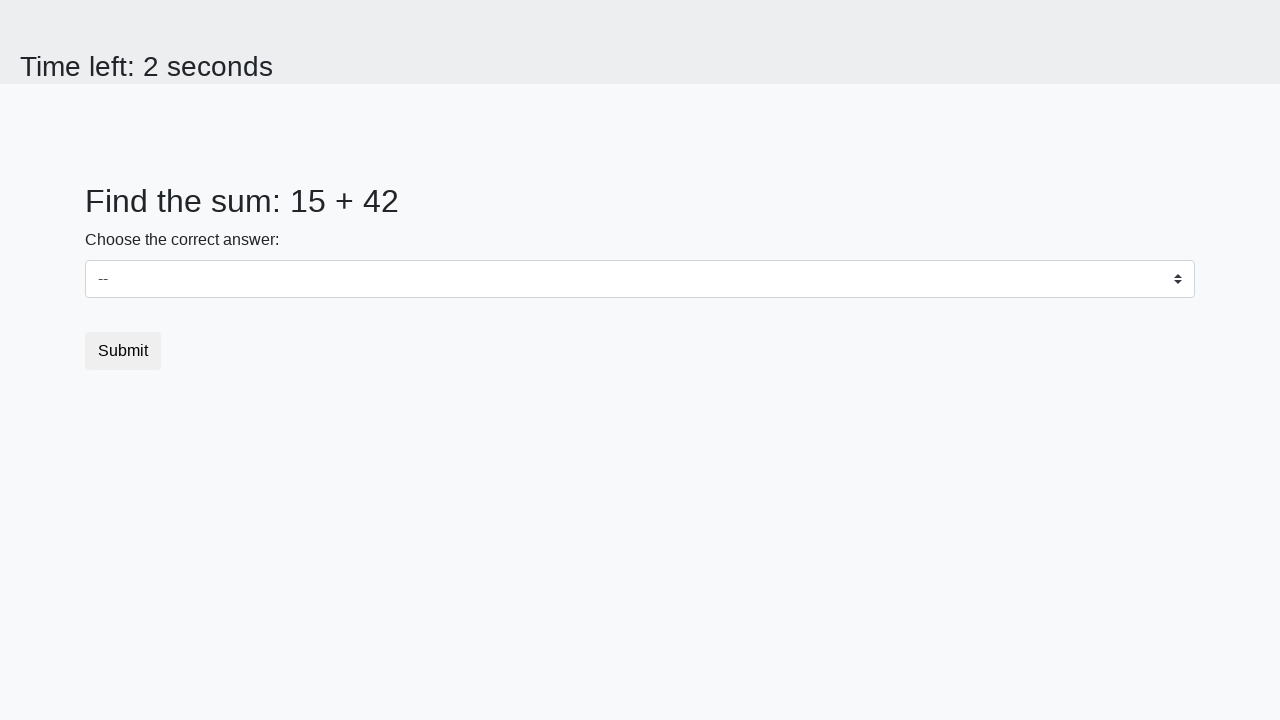

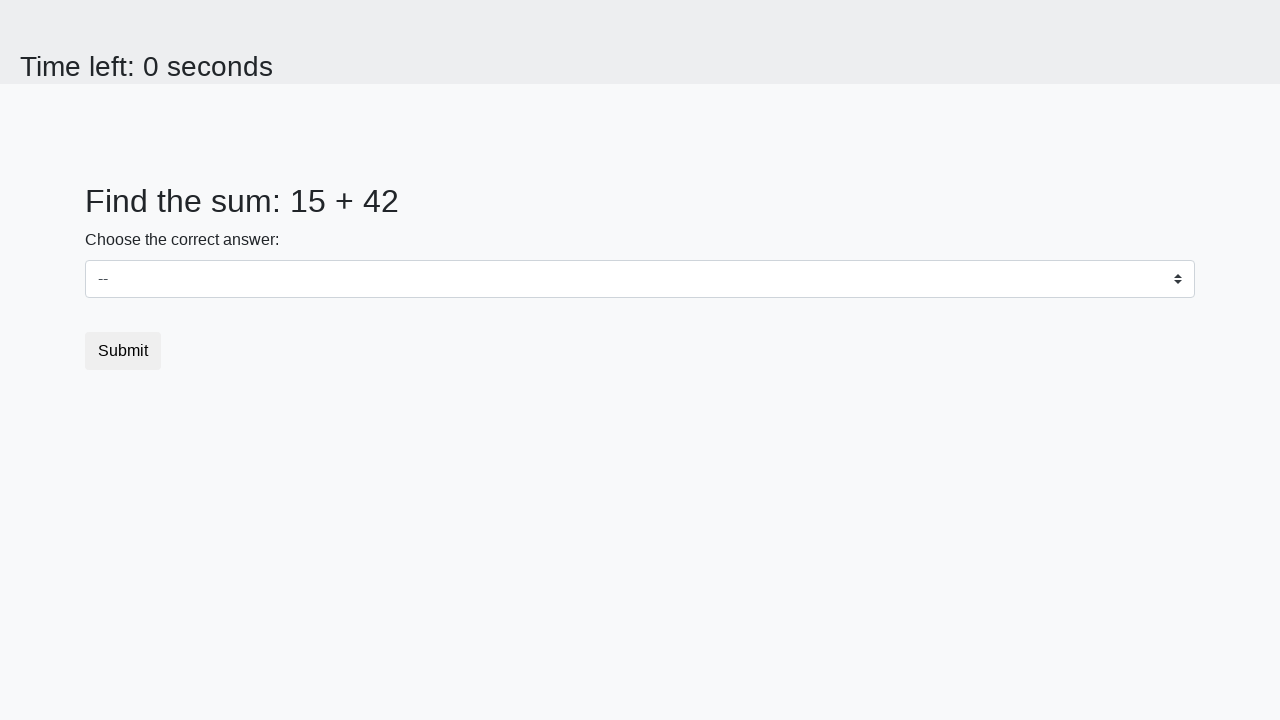